Tests the add-to-cart functionality by navigating to the shop, selecting a Hoodie with Logo product, adding it to the cart, and verifying that a confirmation message is displayed without being redirected to the shopping cart.

Starting URL: https://vgp-shop.polteq-testing.com/

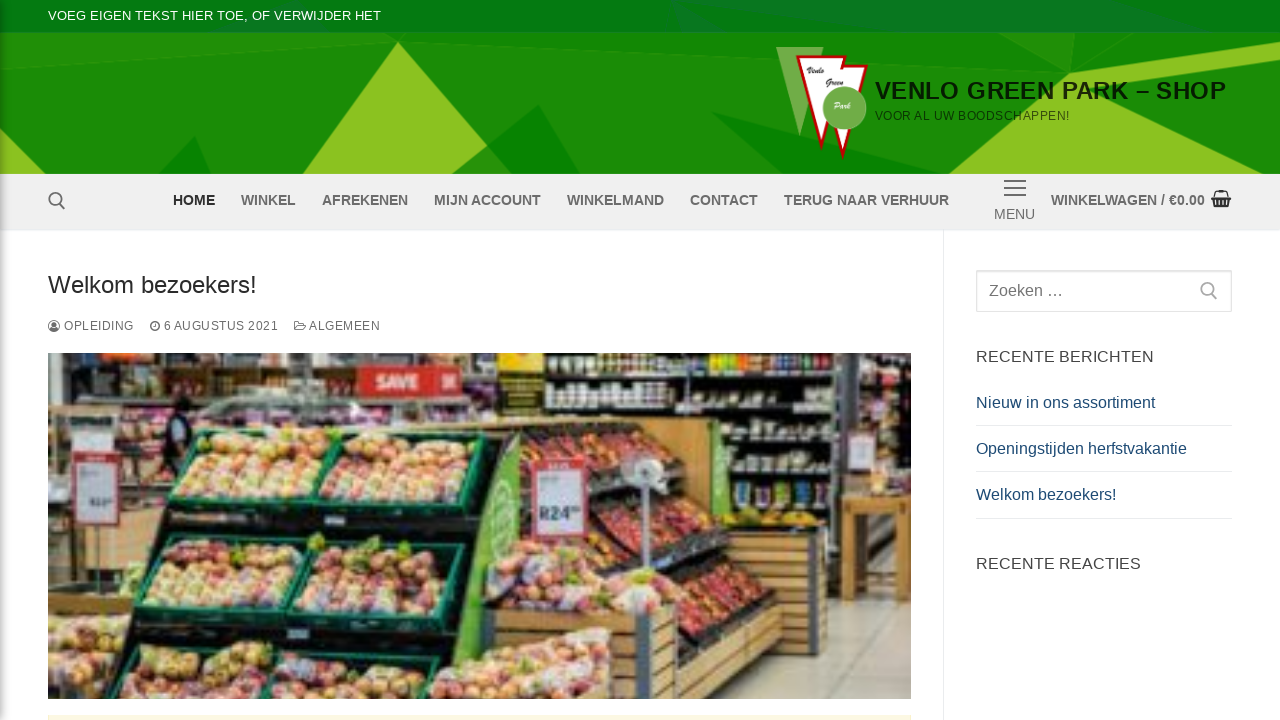

Clicked on the SHOP link in navigation at (269, 201) on li.my-shop a
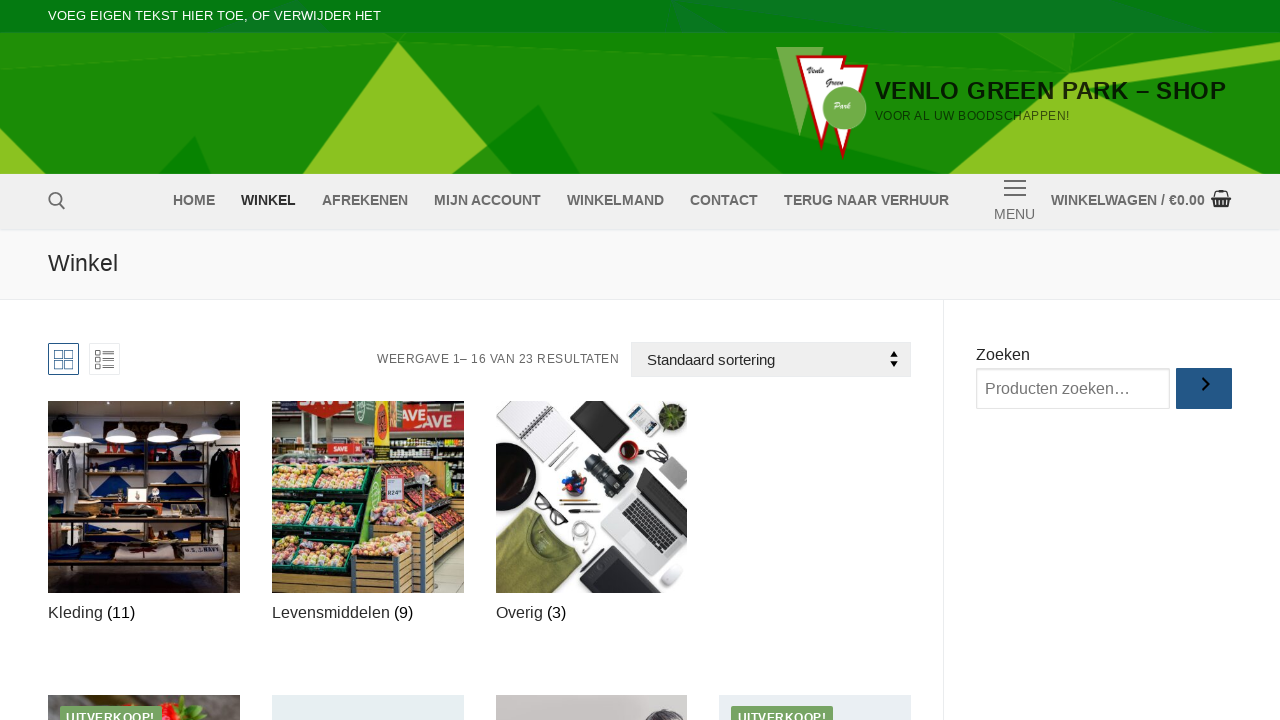

Clicked on the Hoodie with Logo product at (565, 360) on xpath=//h2/a[contains(text(),'Hoodie with Logo')]
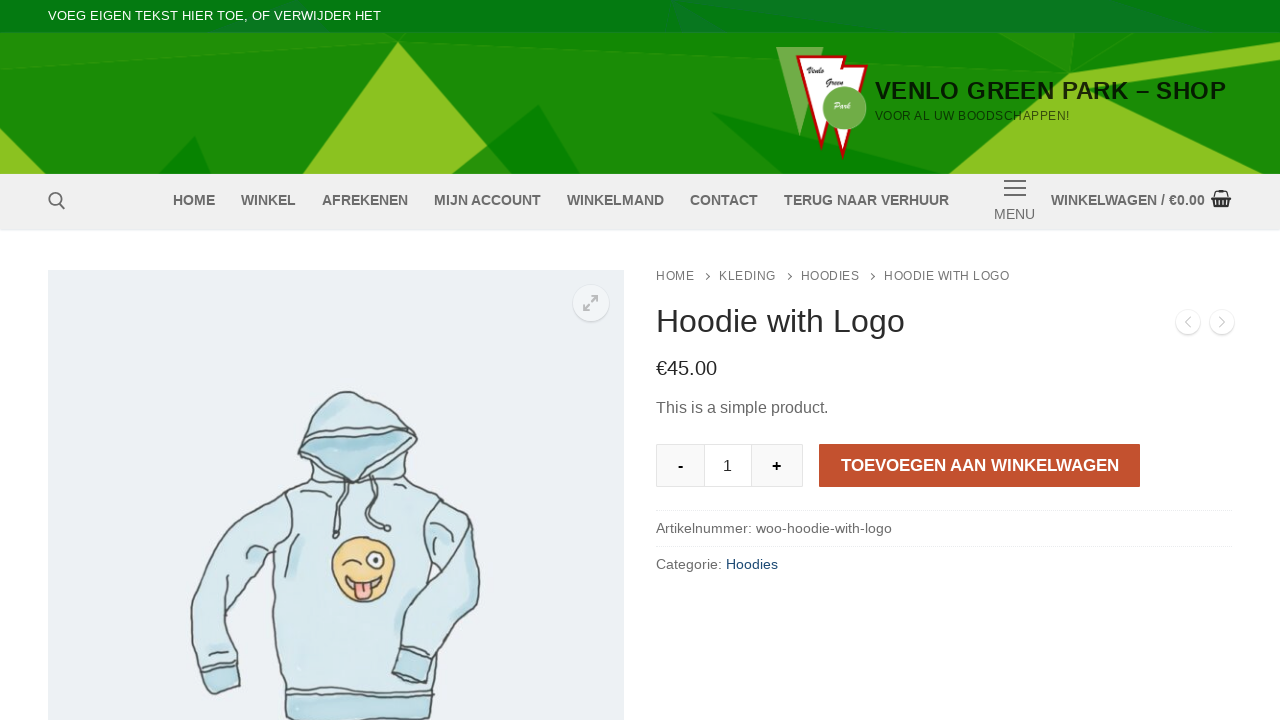

Clicked the Add to Cart button at (980, 465) on button[name='add-to-cart']
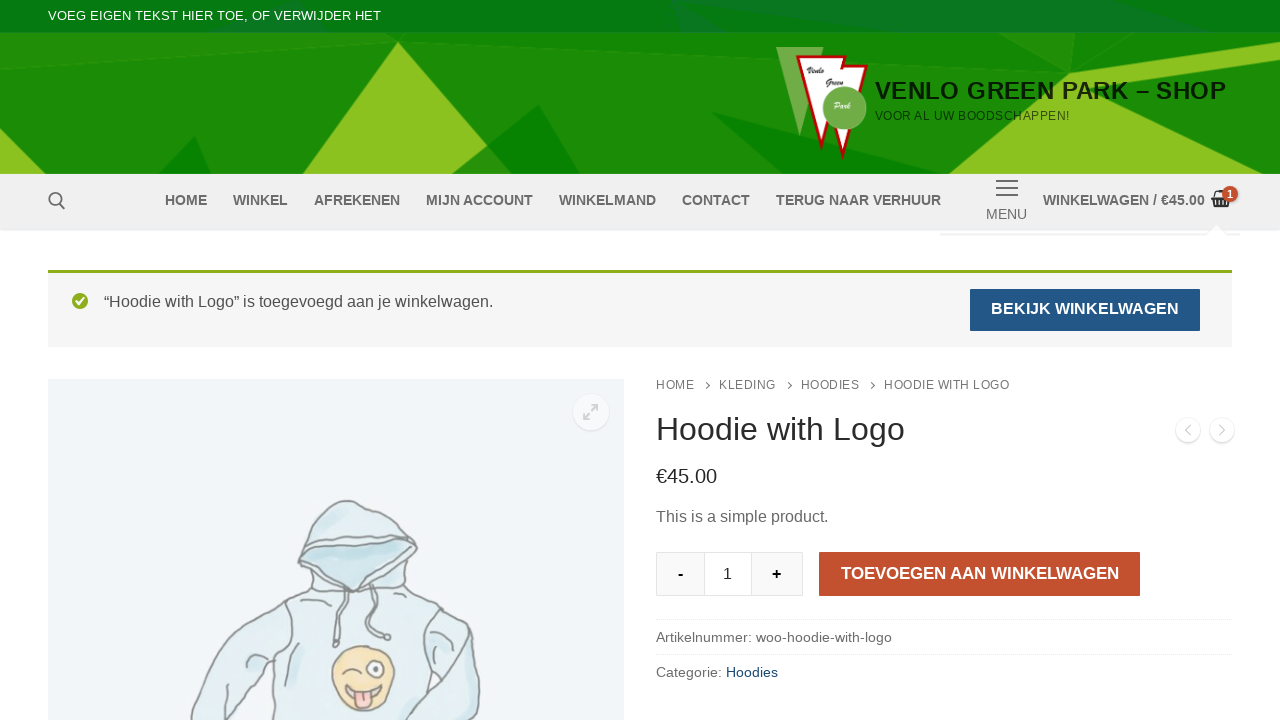

Confirmed that the add-to-cart confirmation message is displayed
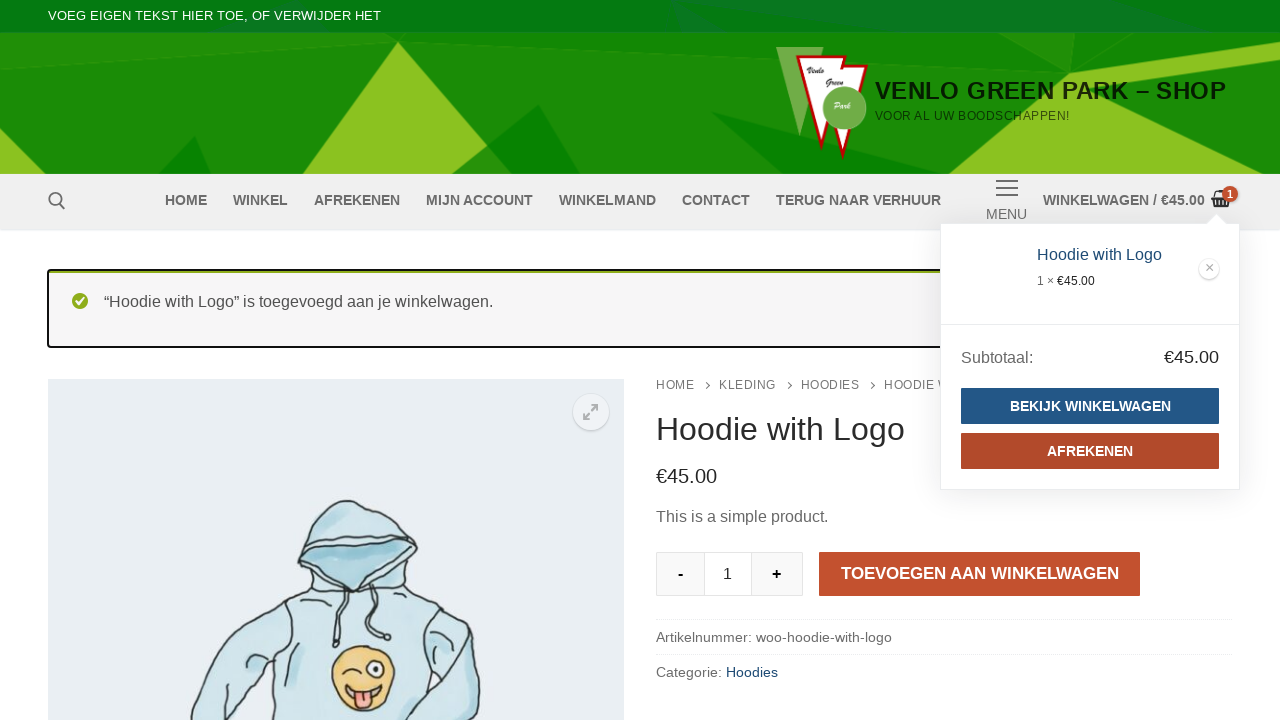

Verified that the checkout button is displayed and we were not redirected to the shopping cart
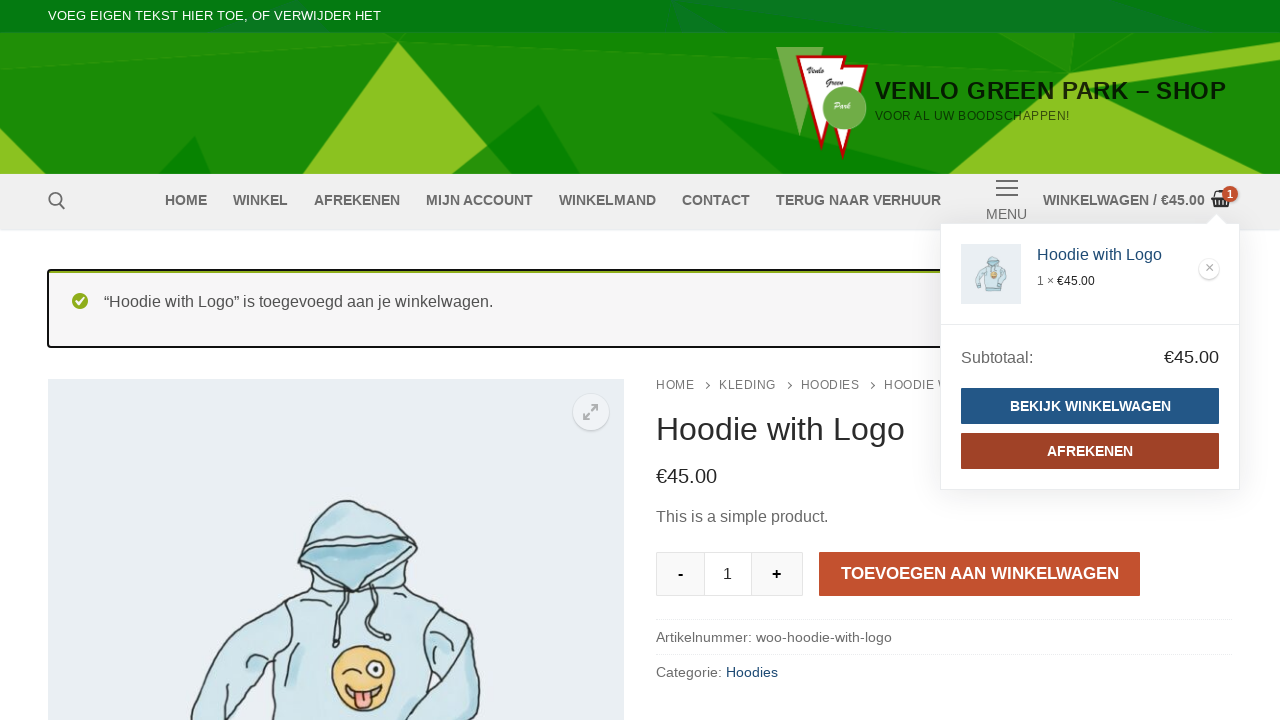

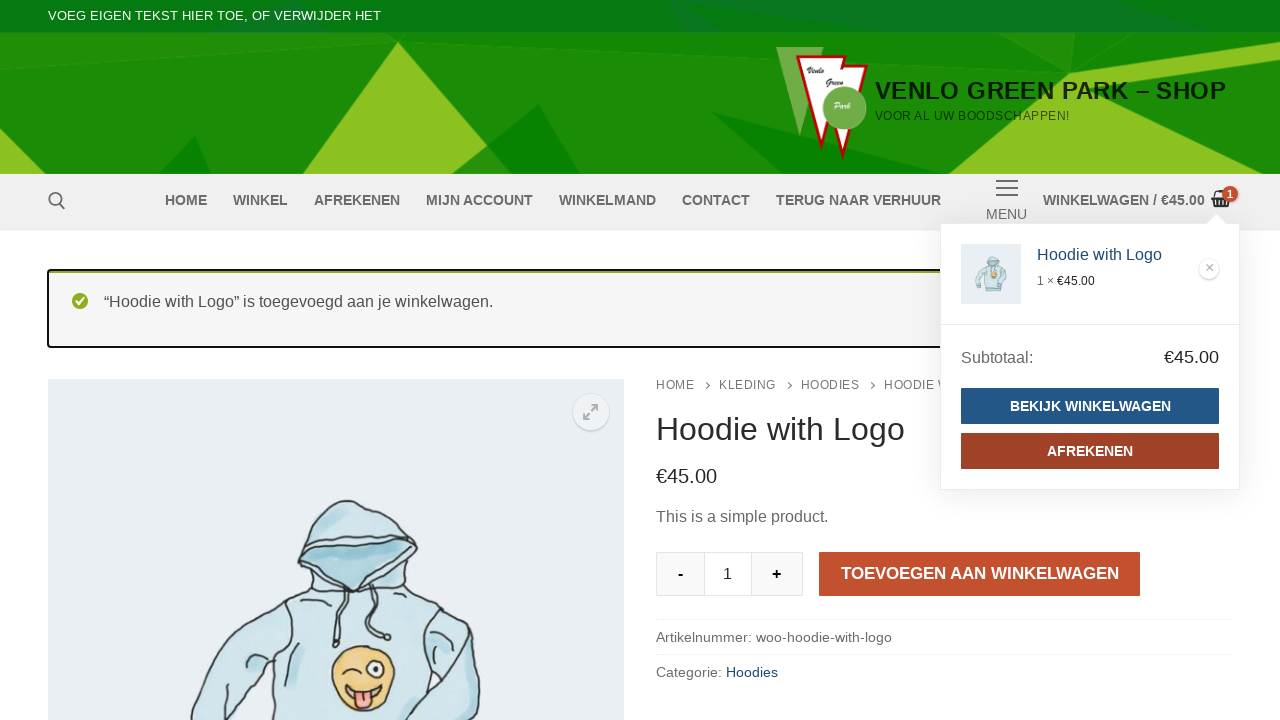